Tests dismissing a JavaScript alert by clicking a button to trigger the alert and then dismissing it

Starting URL: https://www.qa-practice.com/elements/alert/alert

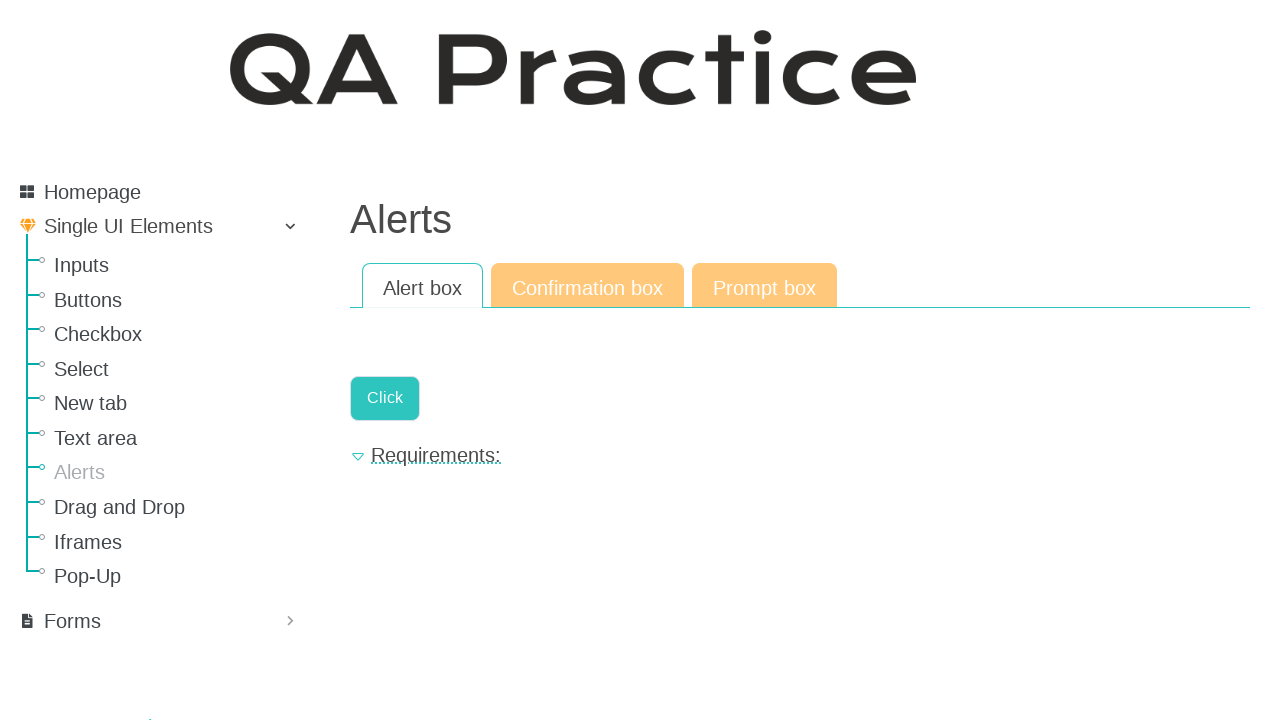

Set up dialog handler to automatically dismiss alerts
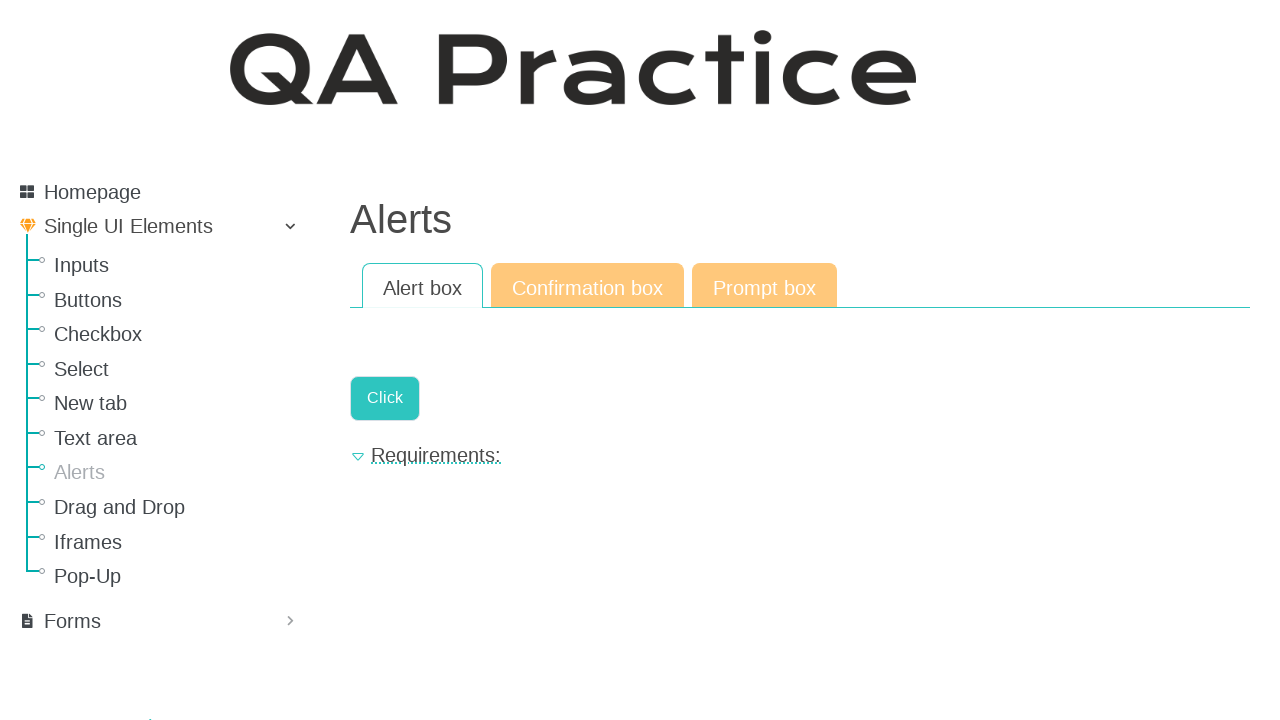

Clicked the button to trigger the JavaScript alert at (385, 398) on xpath=//a[contains(text(), 'Click')]
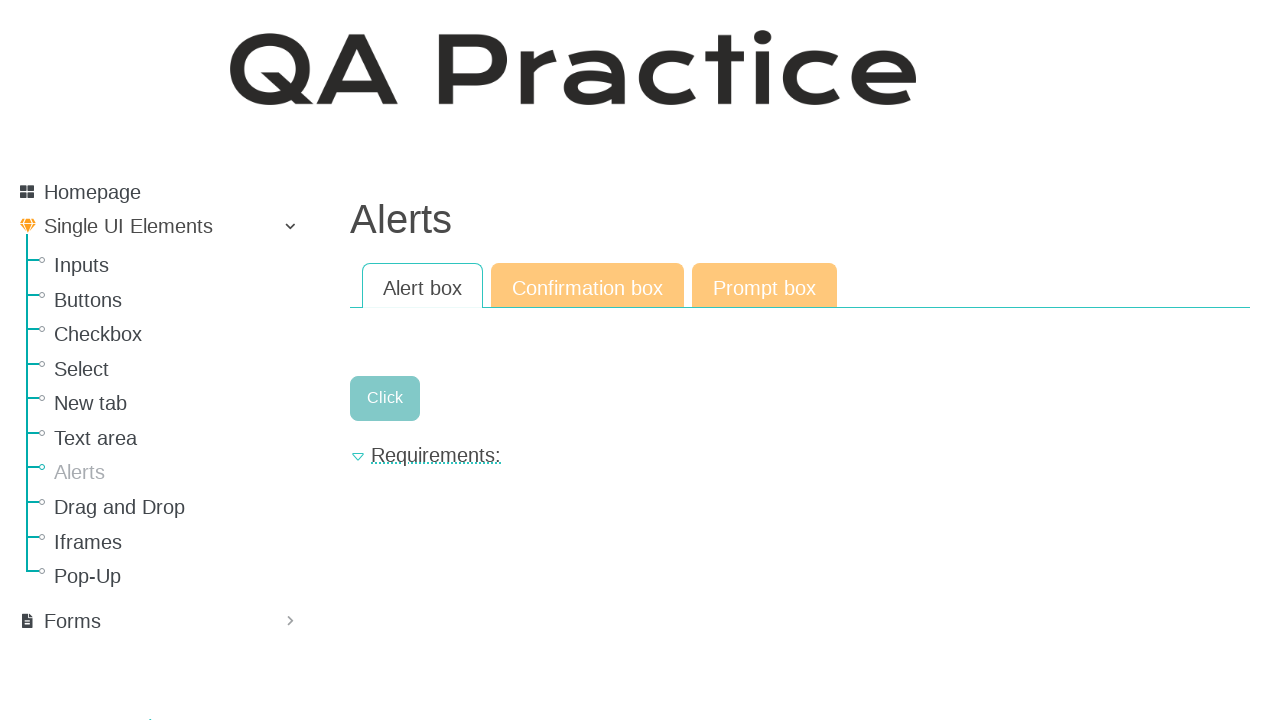

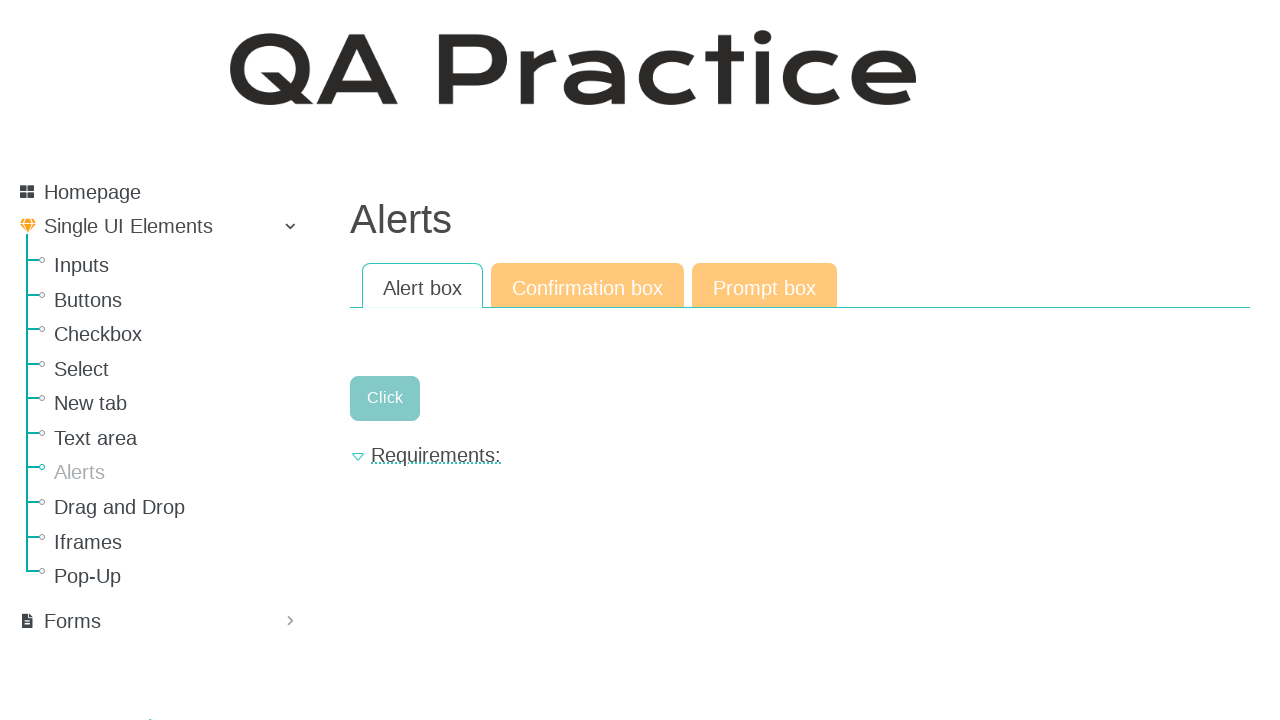